Tests a capitals selection app by iterating through dropdown options and verifying the corresponding country names are displayed correctly

Starting URL: https://qacapitalsapp.ccbp.tech/

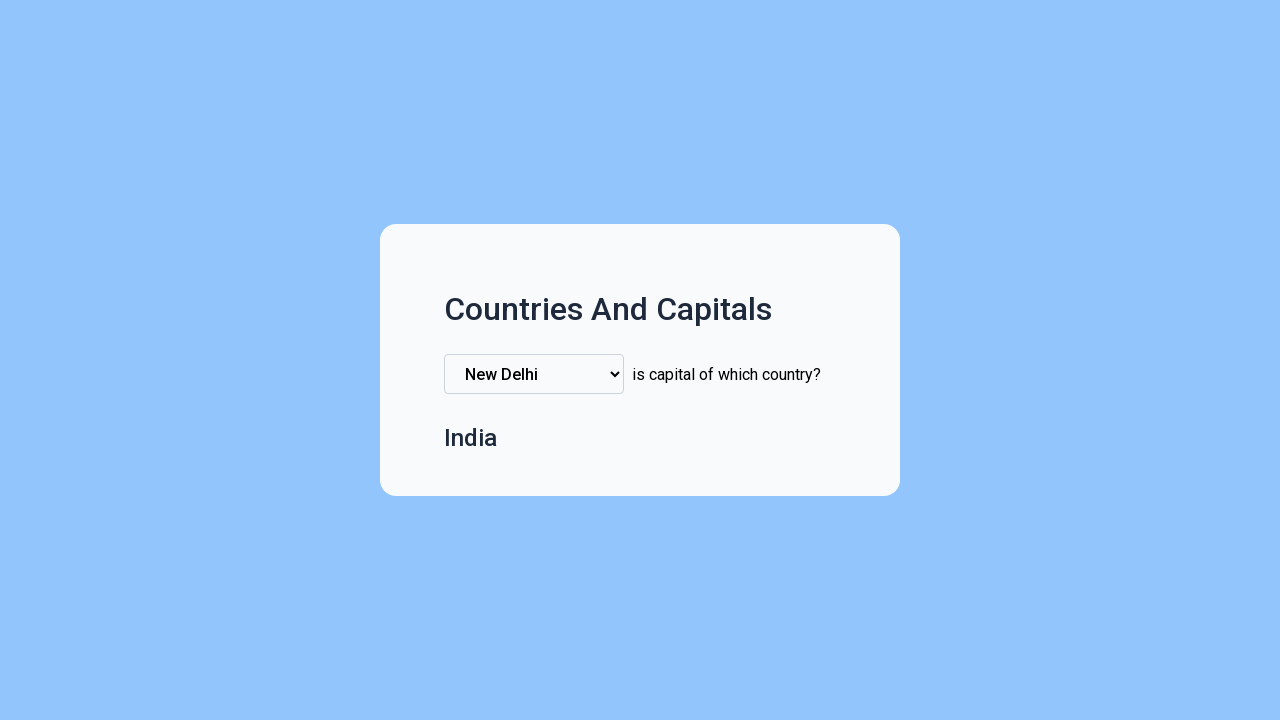

Found all dropdown option elements
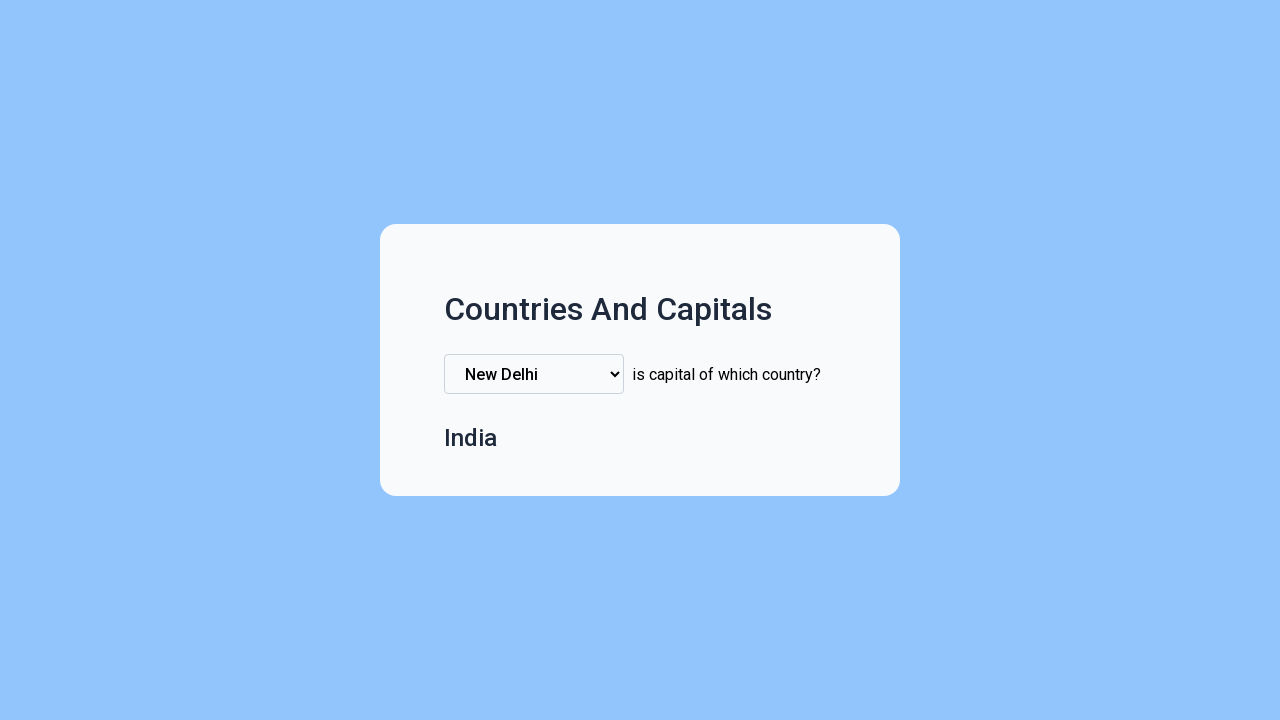

Retrieved option text: New Delhi
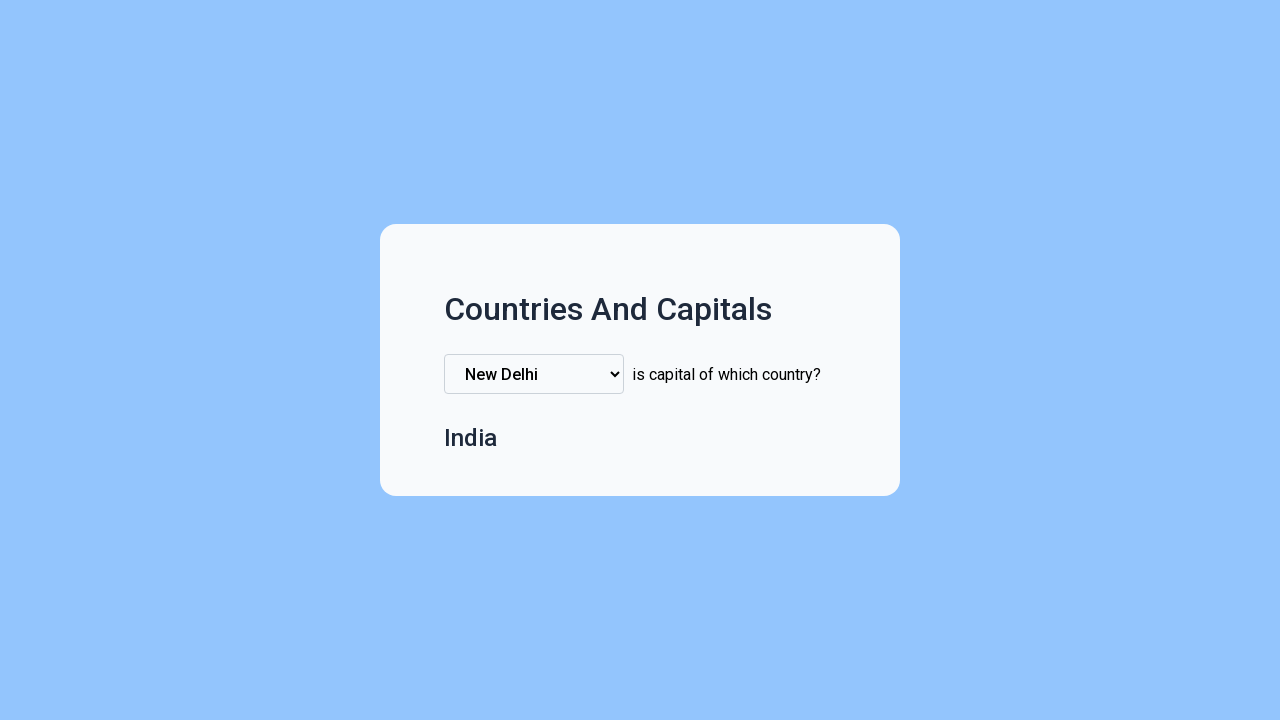

Selected 'New Delhi' from dropdown on select[class^='capital']
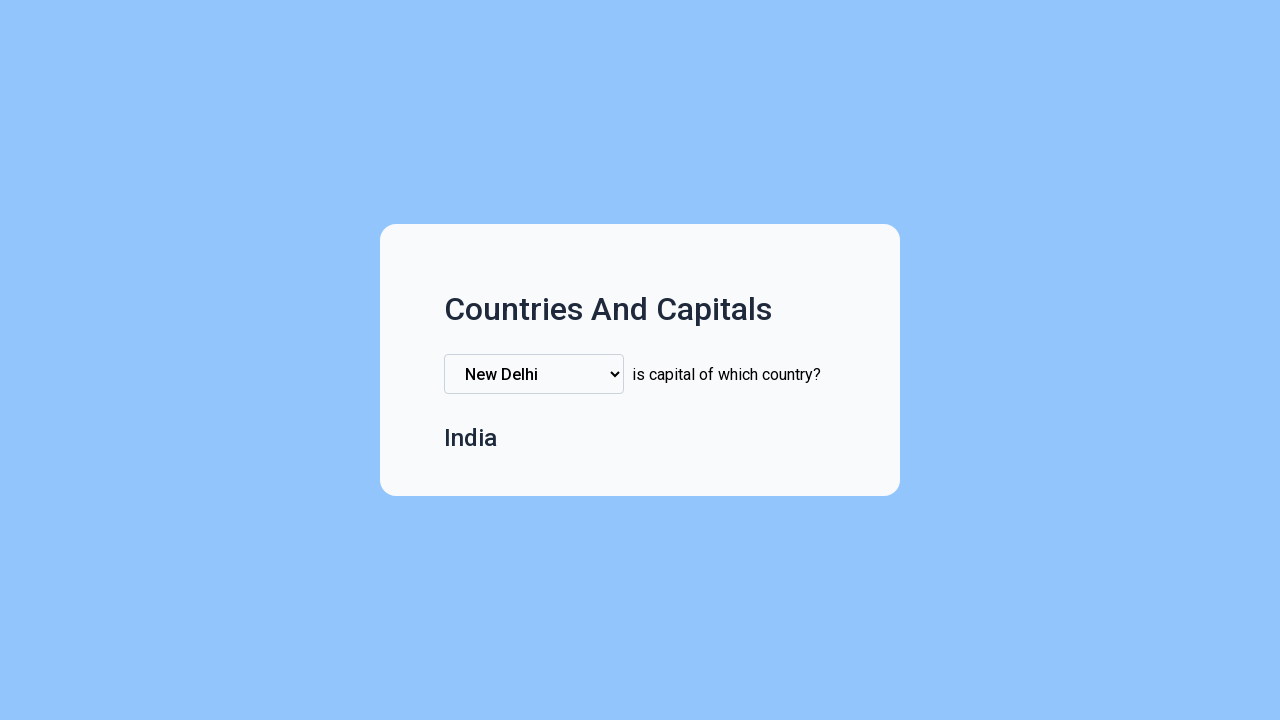

Located country name element on page
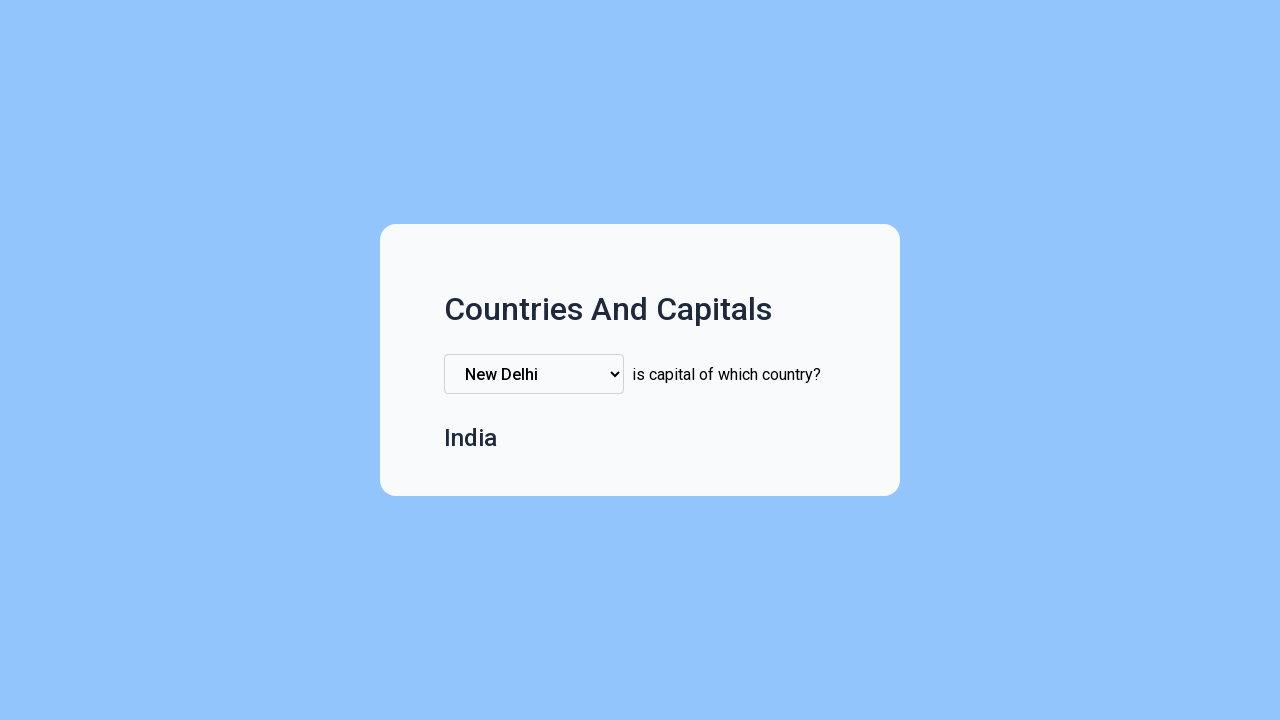

Retrieved displayed country name: India
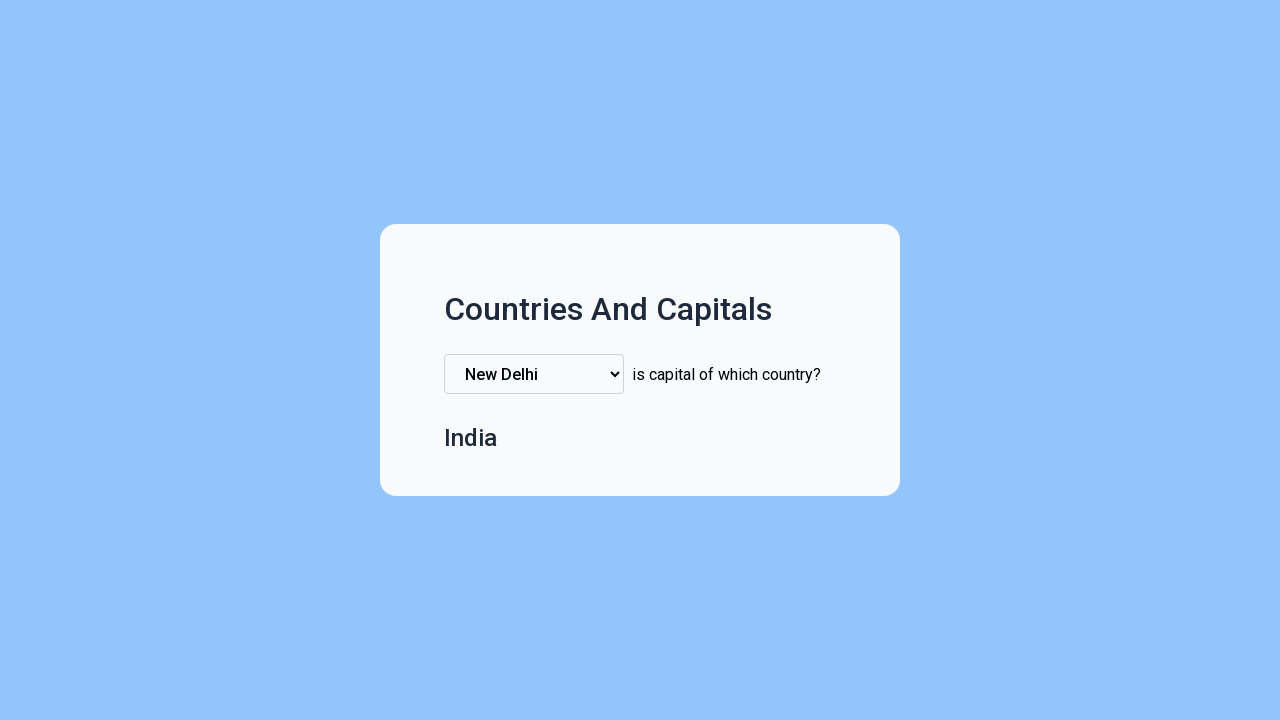

Verified that 'India' matches expected country 'India'
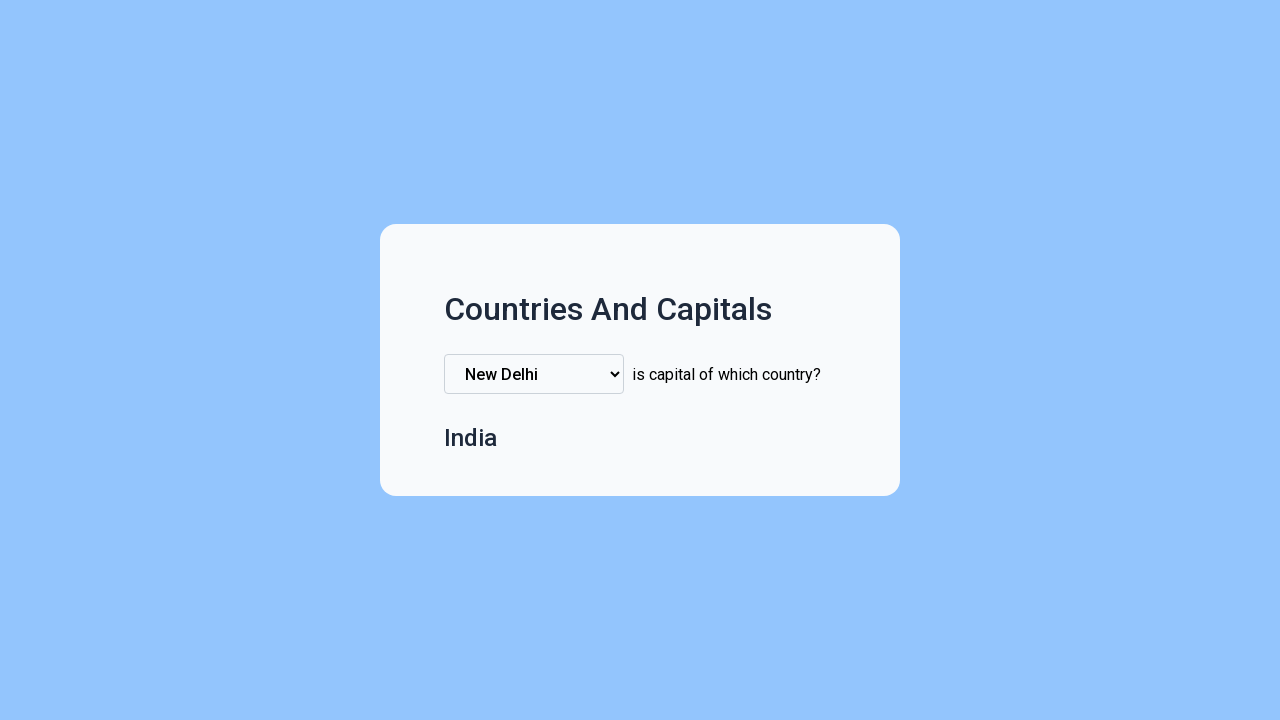

Retrieved option text: London
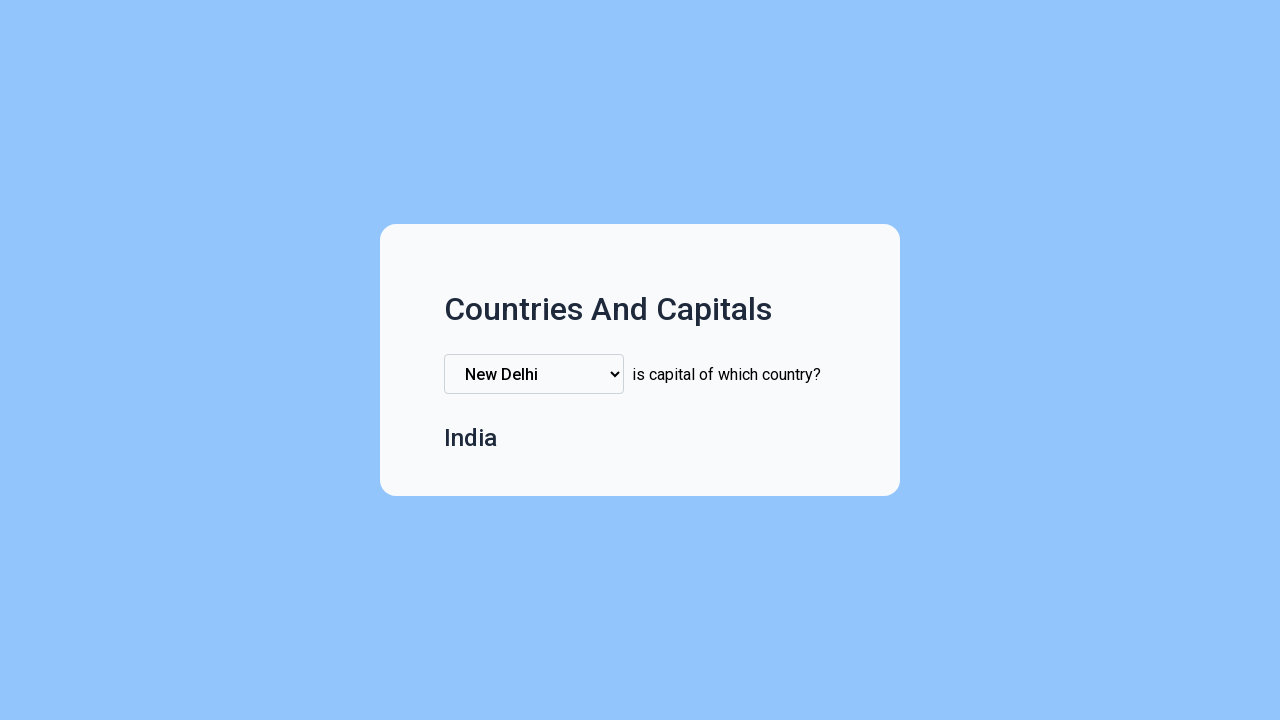

Selected 'London' from dropdown on select[class^='capital']
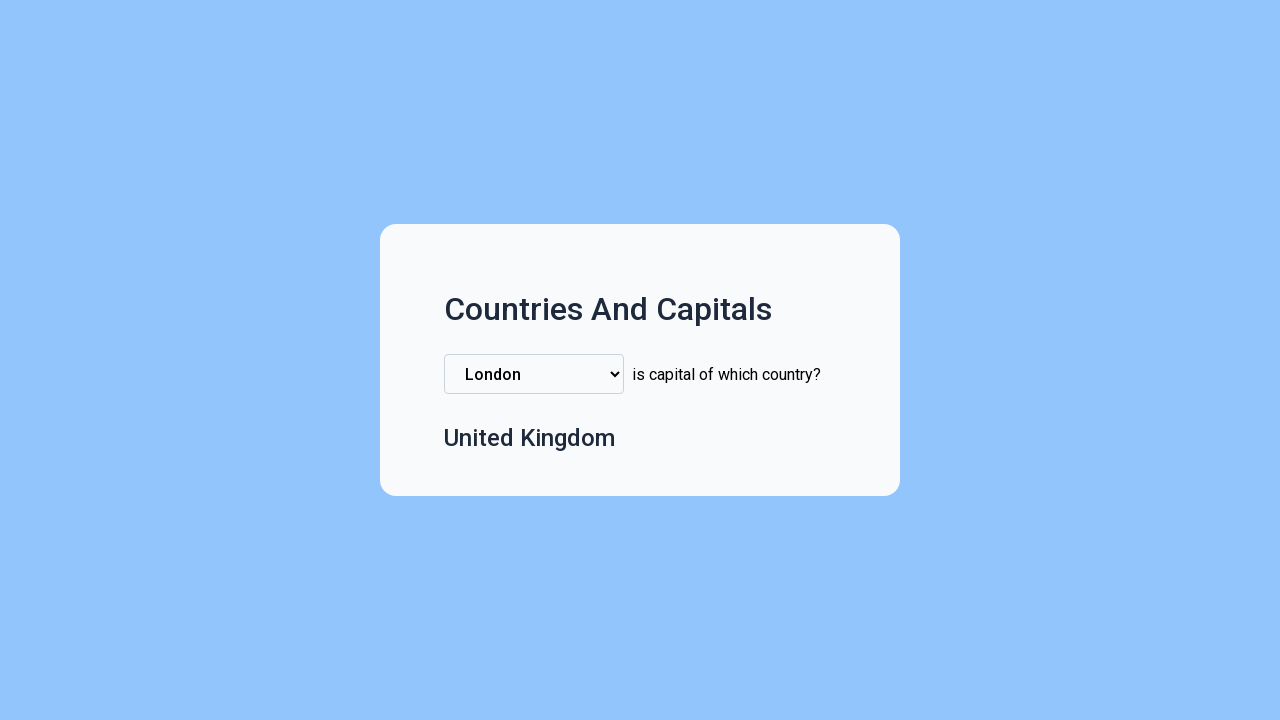

Located country name element on page
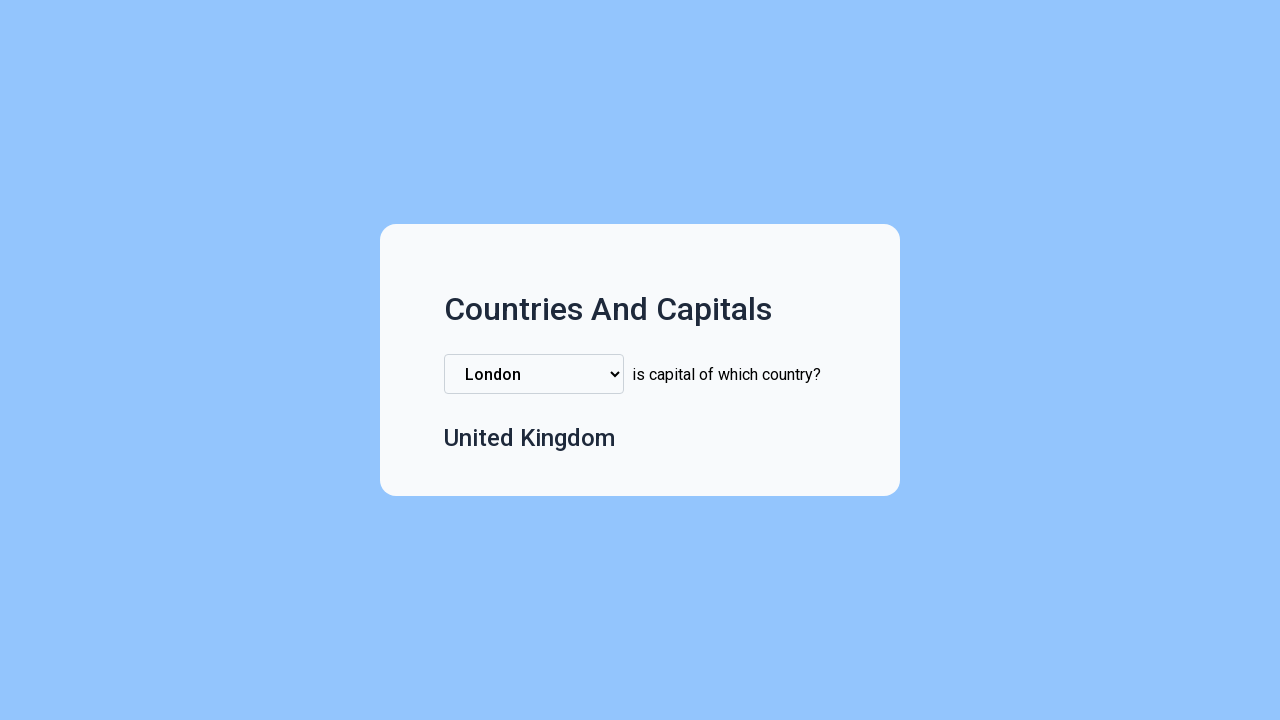

Retrieved displayed country name: United Kingdom
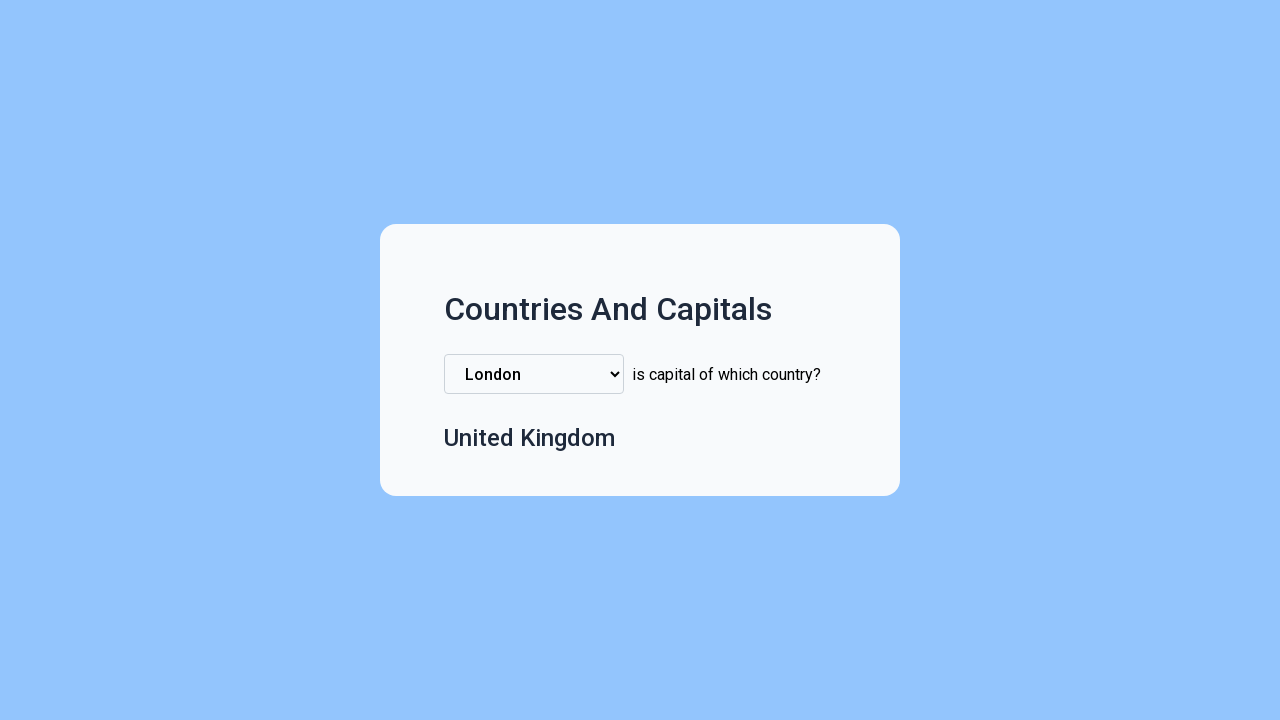

Verified that 'United Kingdom' matches expected country 'United Kingdom'
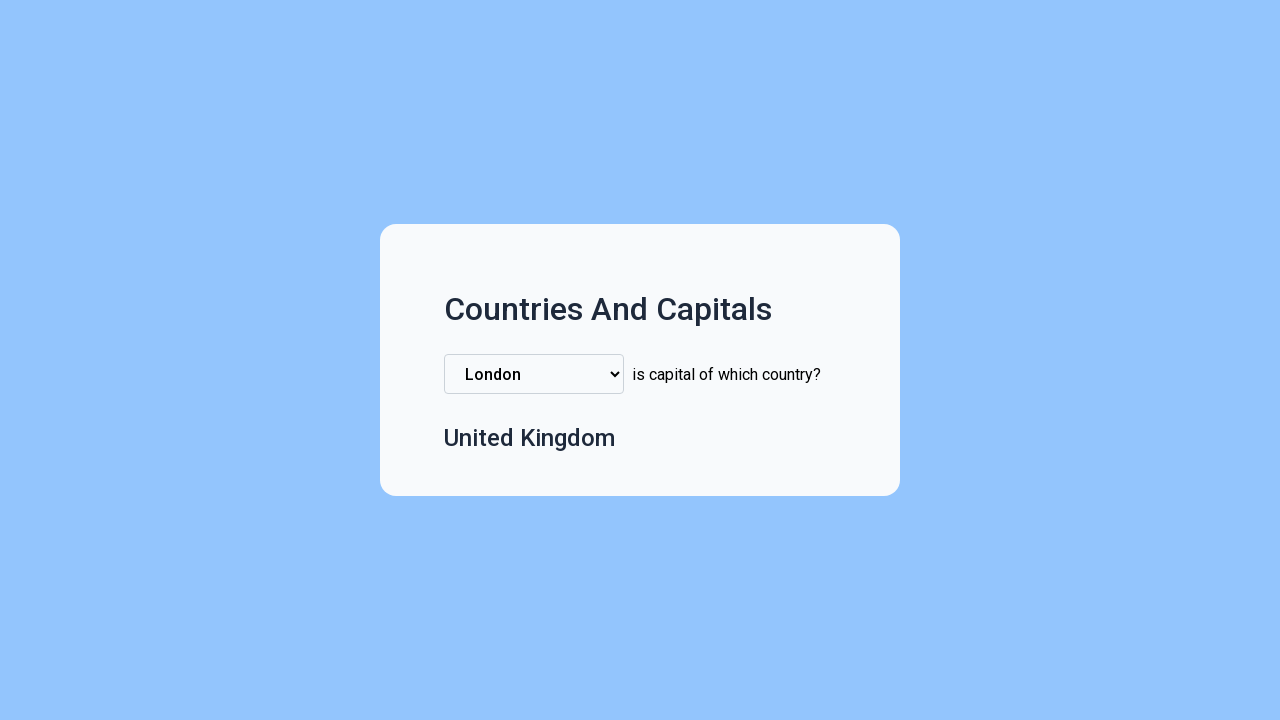

Retrieved option text: Paris
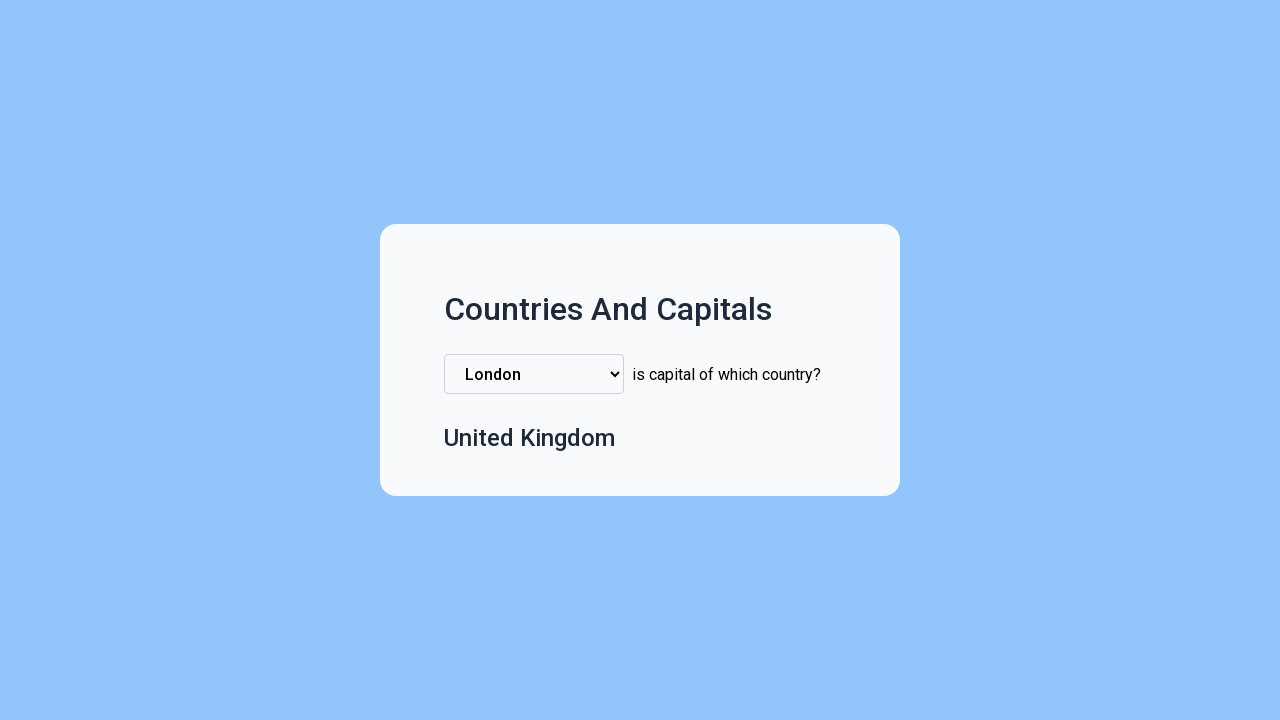

Selected 'Paris' from dropdown on select[class^='capital']
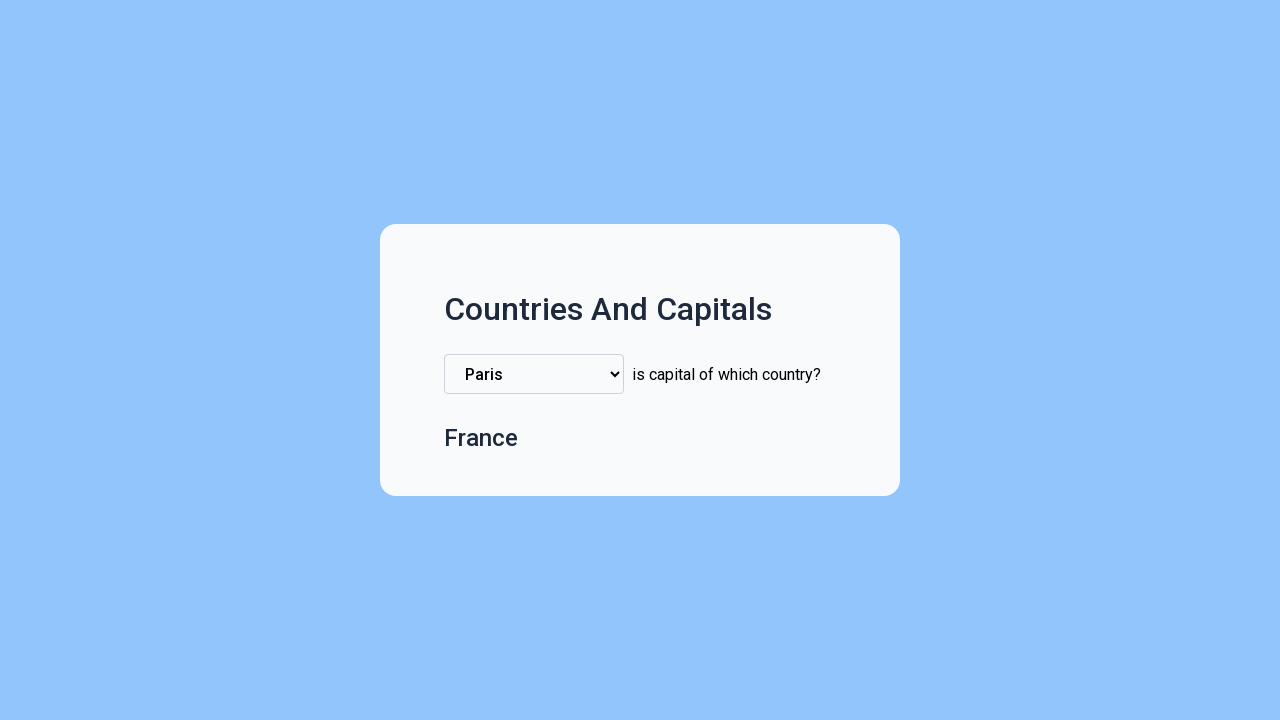

Located country name element on page
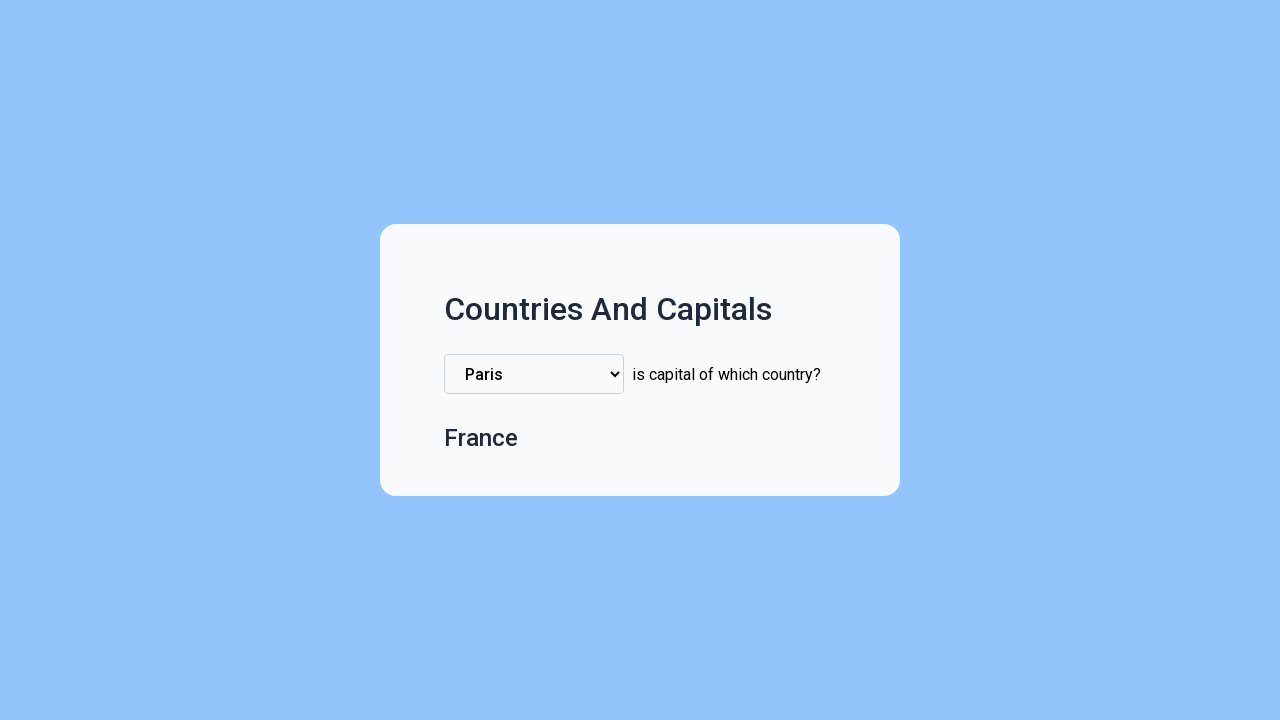

Retrieved displayed country name: France
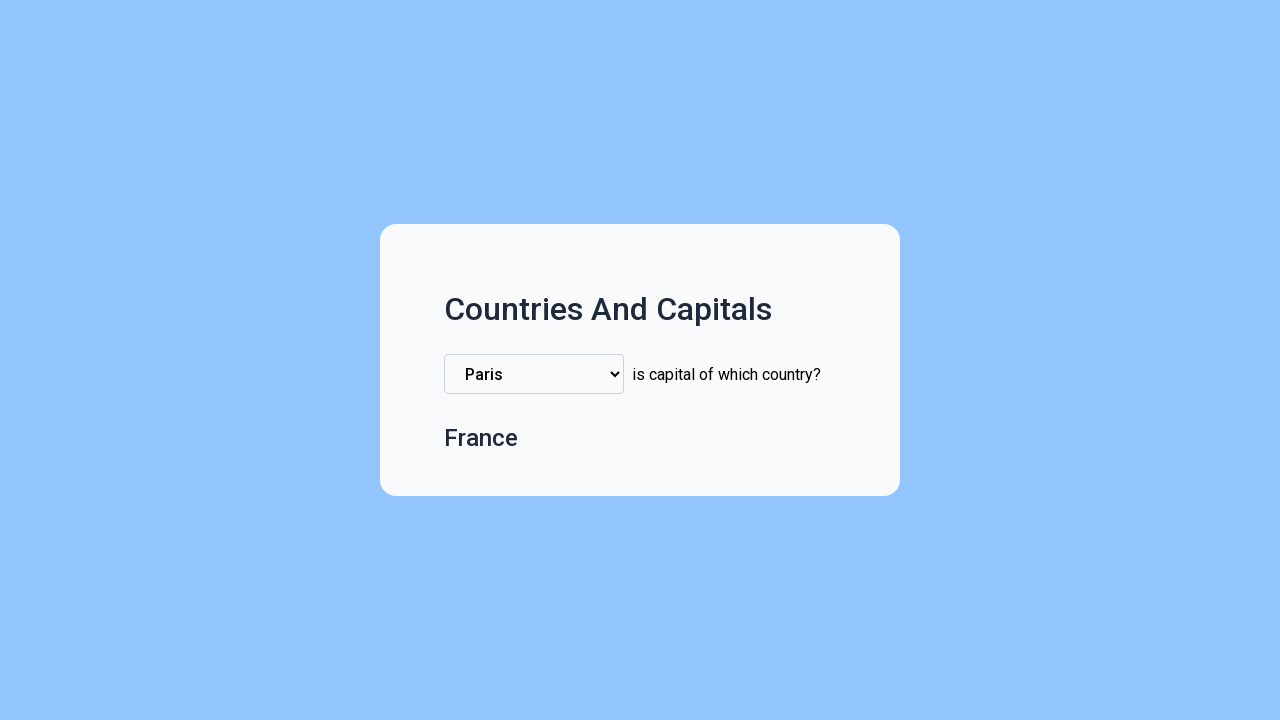

Verified that 'France' matches expected country 'France'
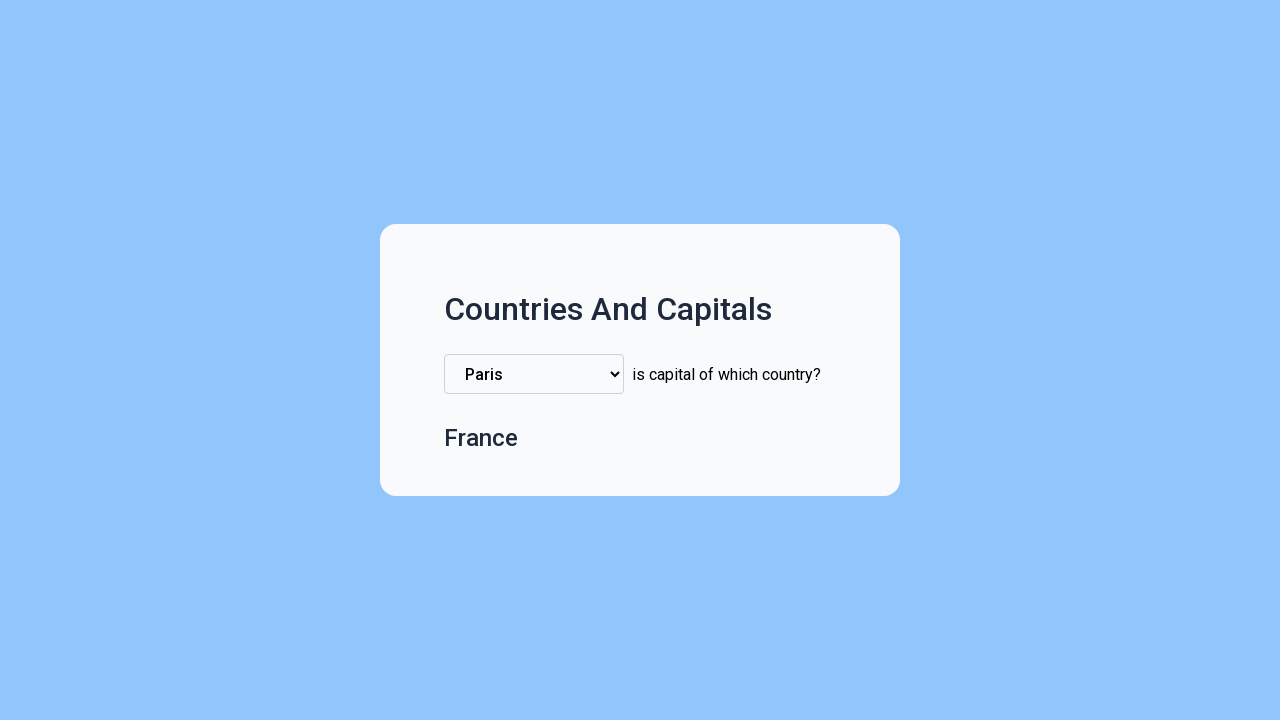

Retrieved option text: Kathmandu
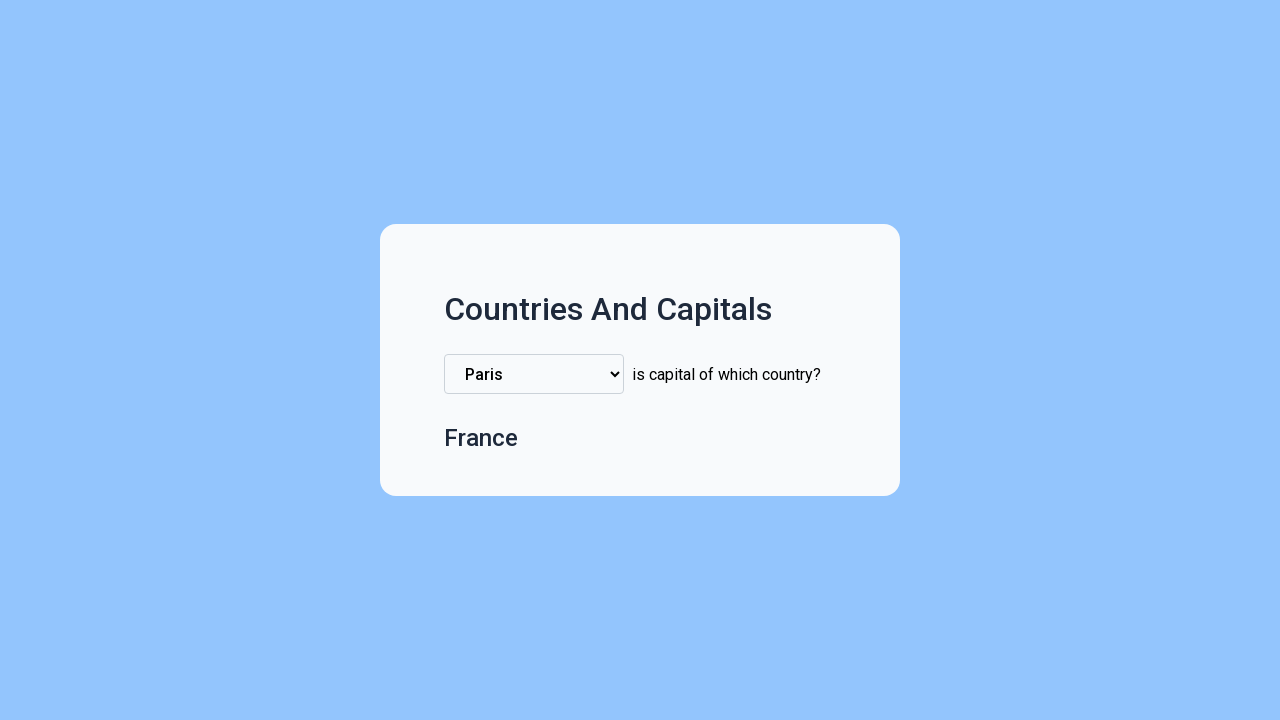

Selected 'Kathmandu' from dropdown on select[class^='capital']
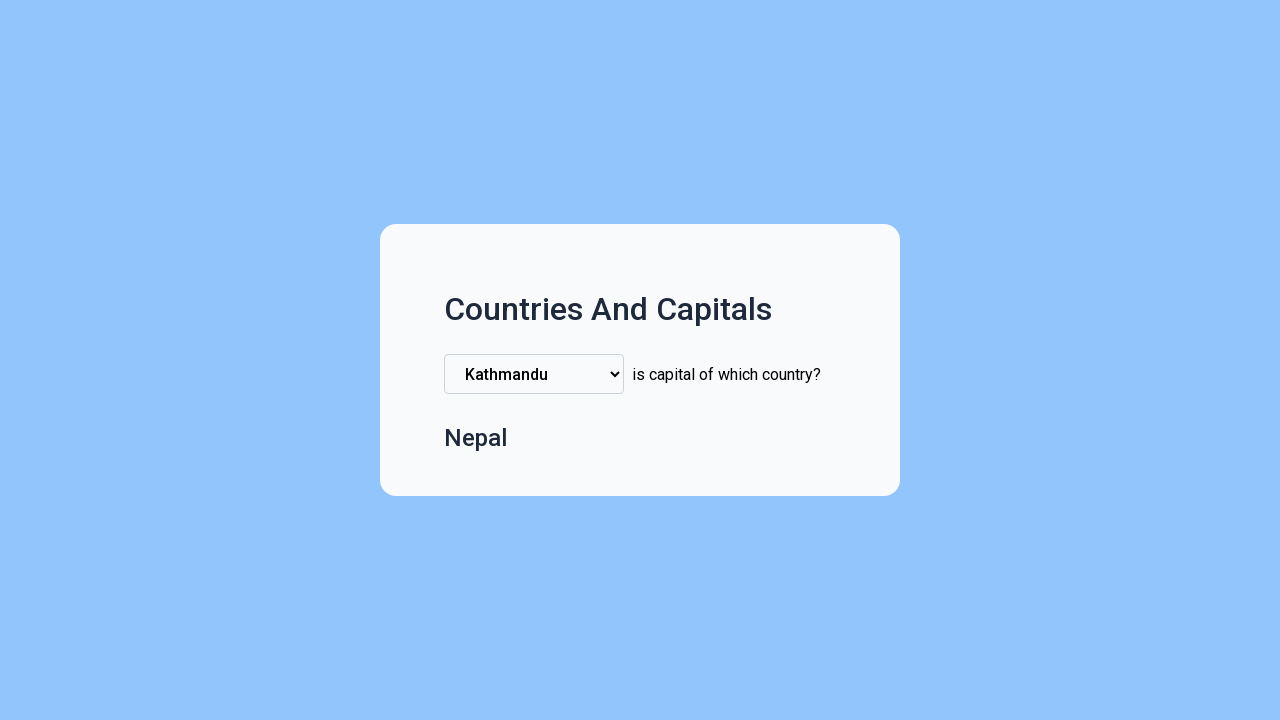

Located country name element on page
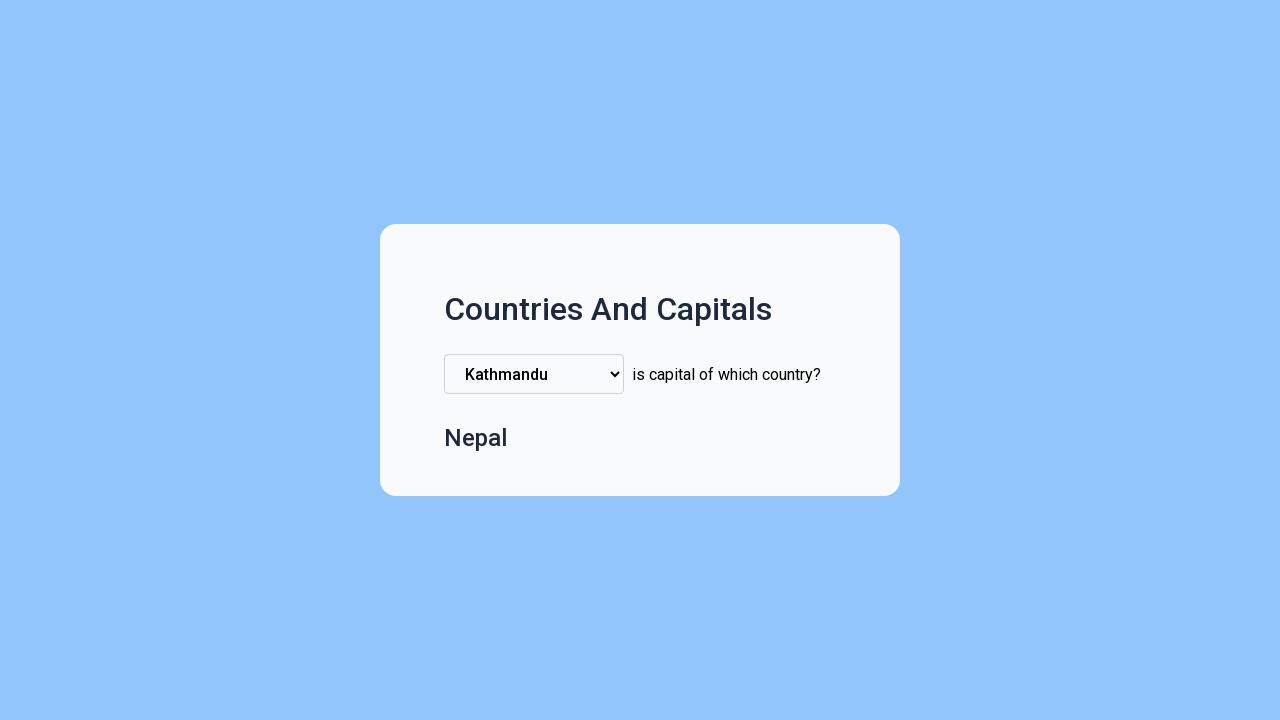

Retrieved displayed country name: Nepal
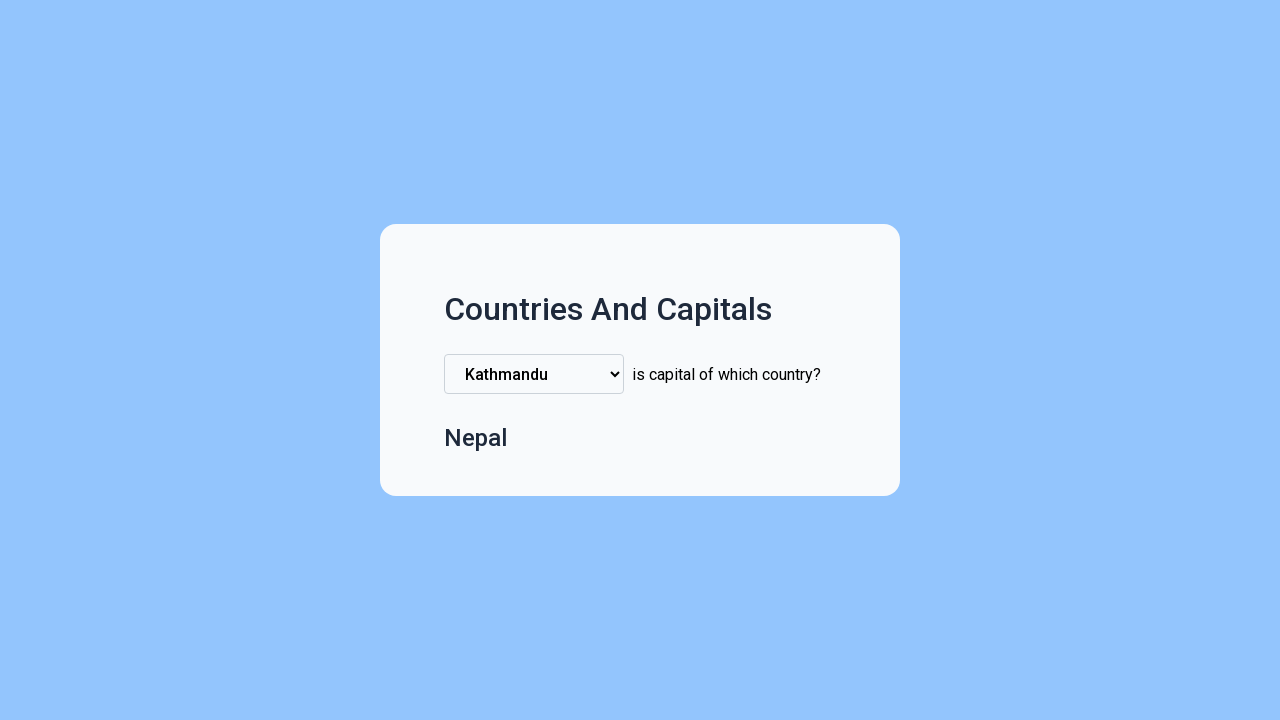

Verified that 'Nepal' matches expected country 'Nepal'
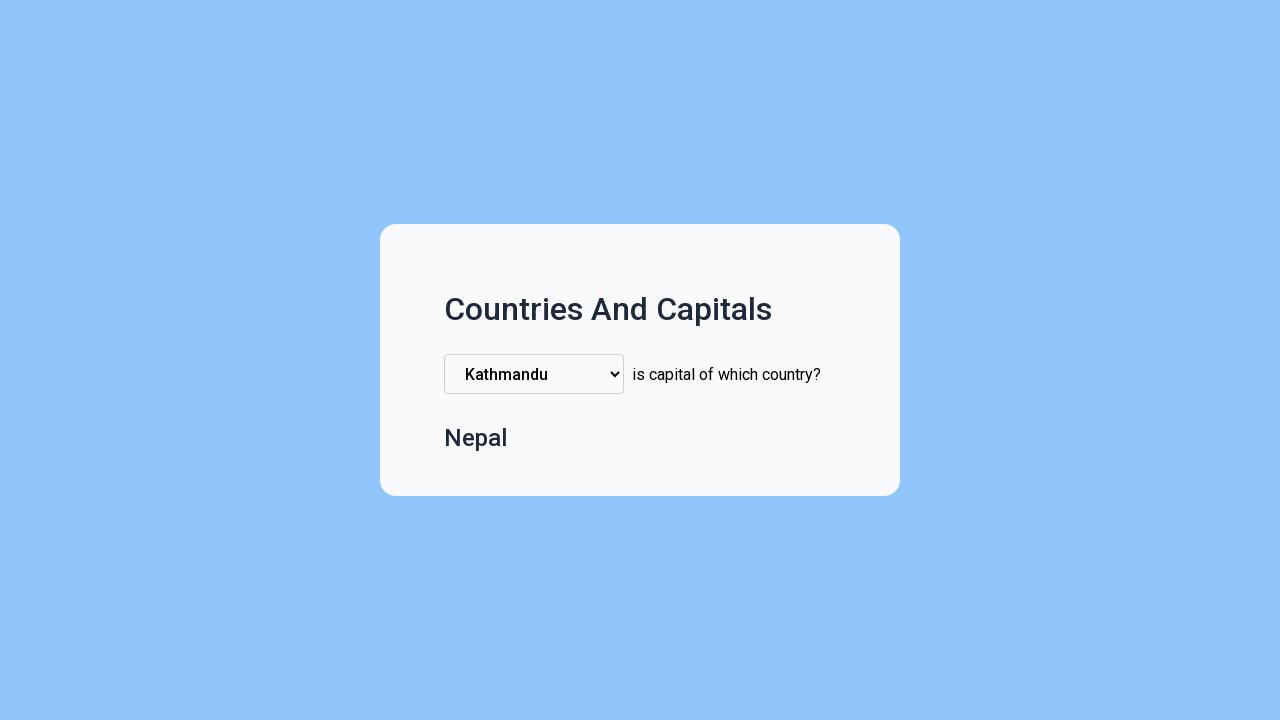

Retrieved option text: Helsinki
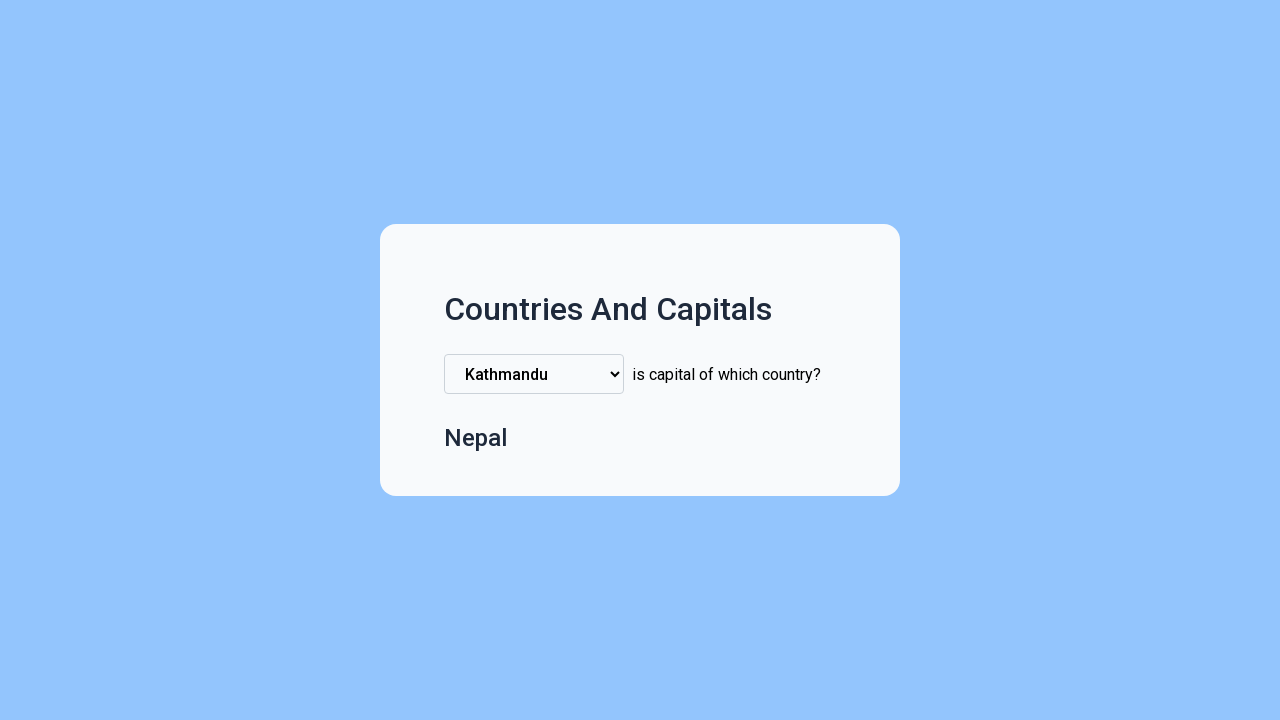

Selected 'Helsinki' from dropdown on select[class^='capital']
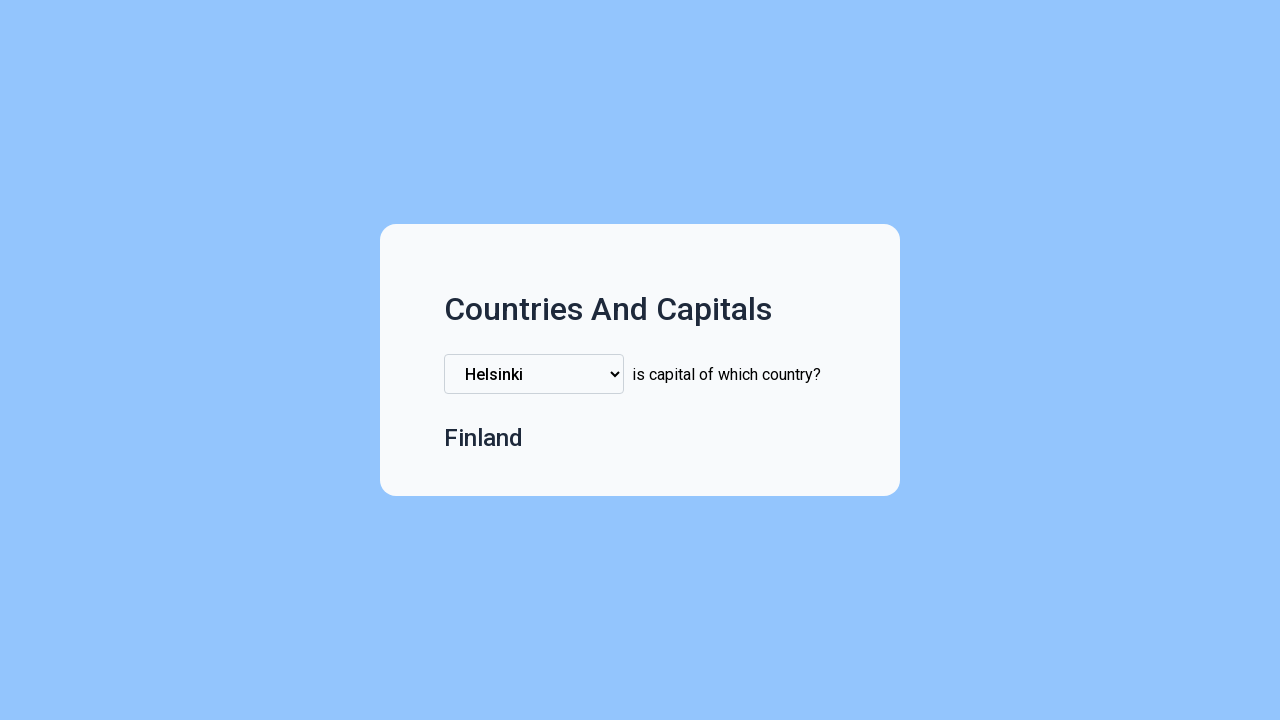

Located country name element on page
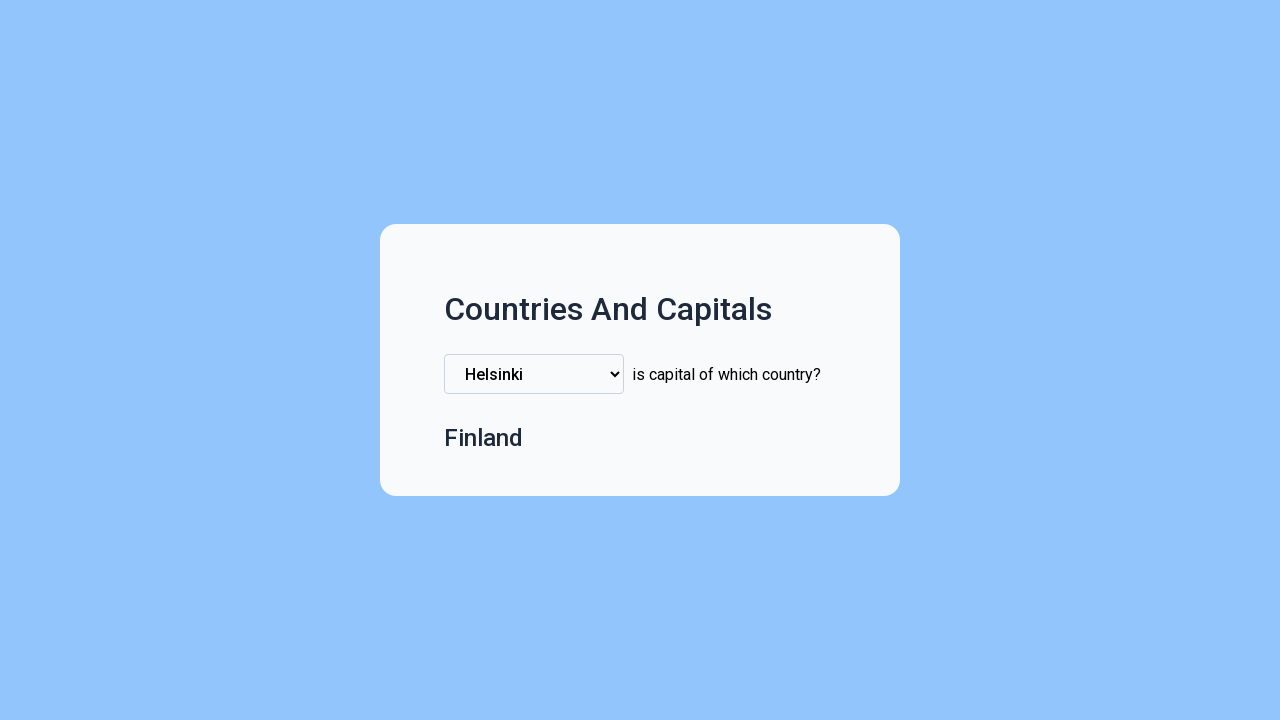

Retrieved displayed country name: Finland
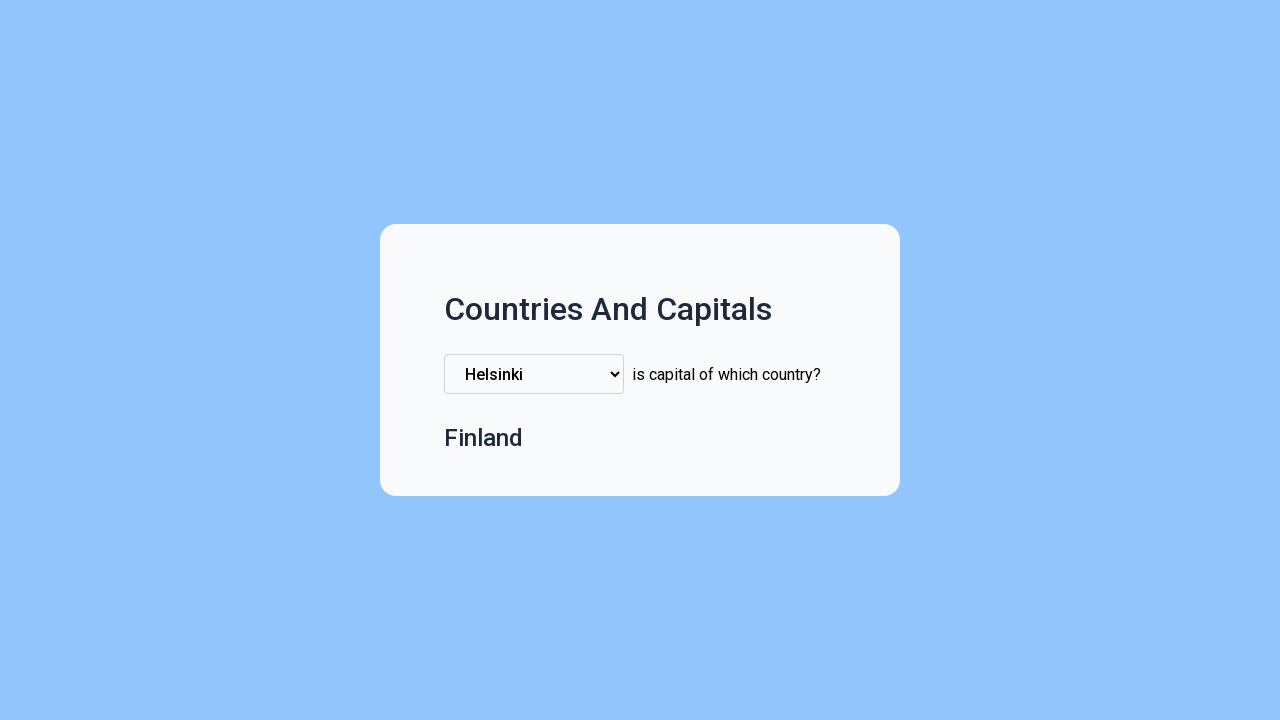

Verified that 'Finland' matches expected country 'Finland'
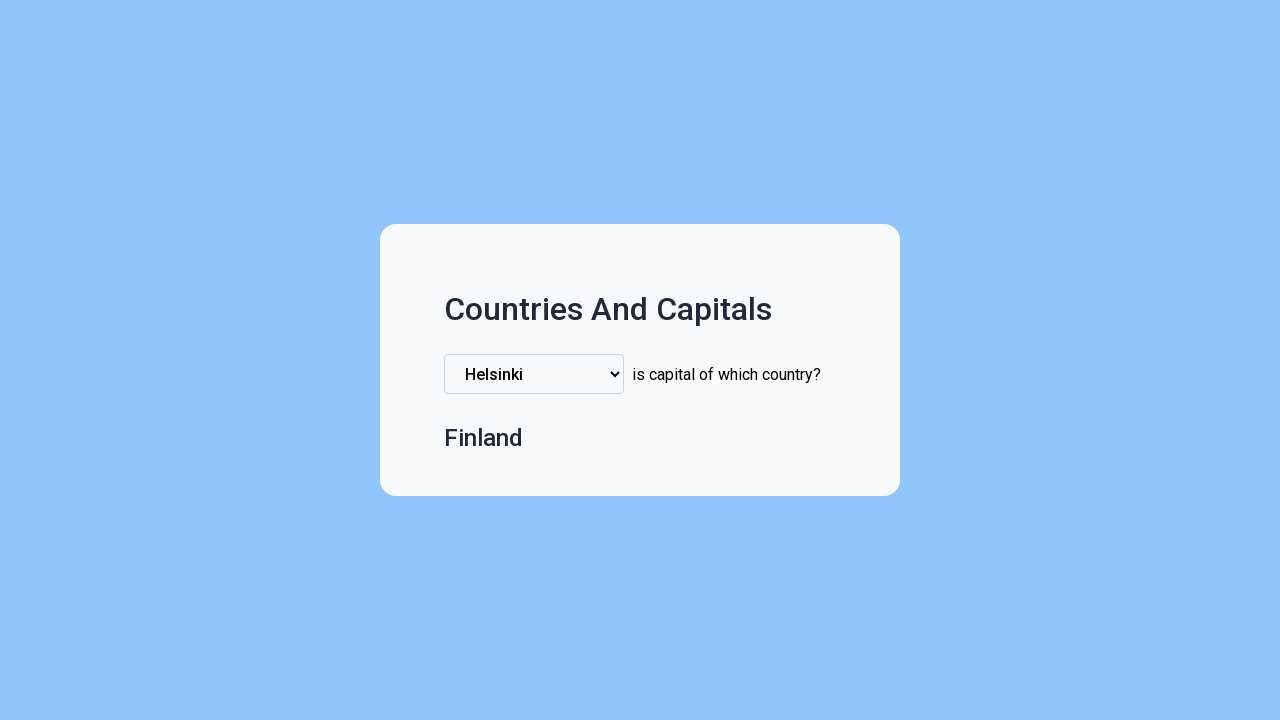

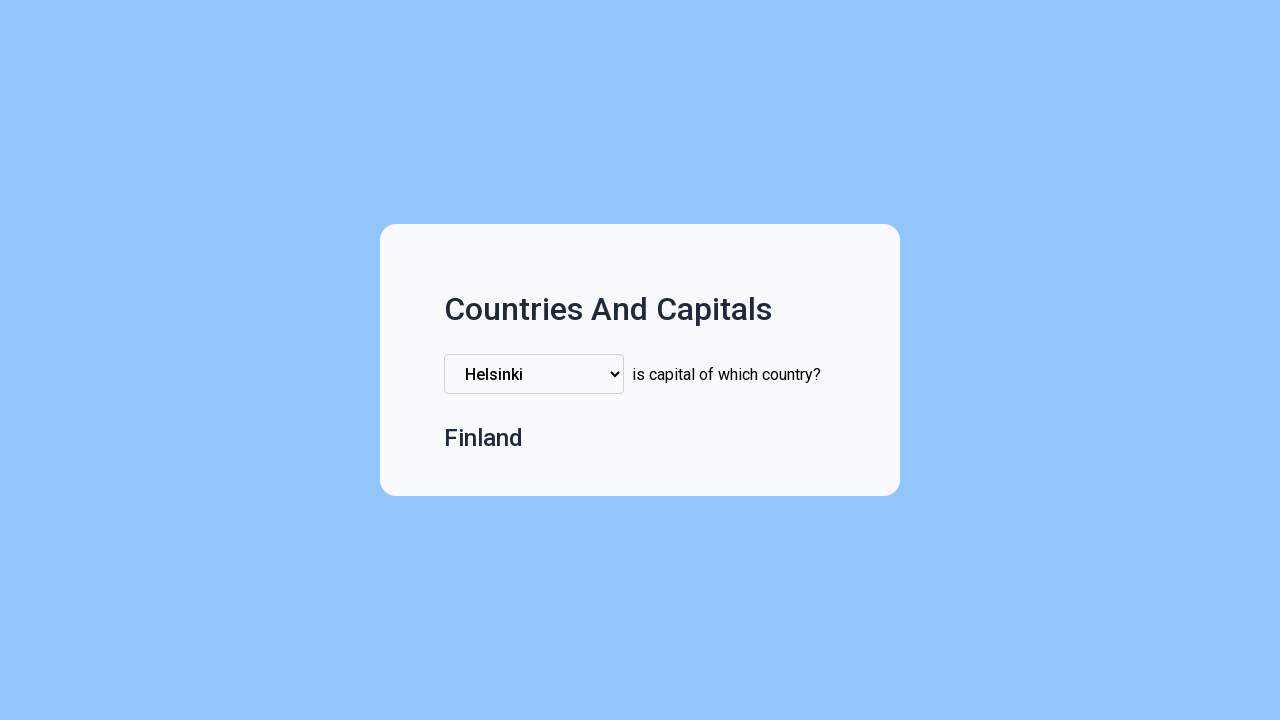